Tests file upload functionality by uploading a file and verifying the success message "File Uploaded!" is displayed

Starting URL: https://the-internet.herokuapp.com/upload

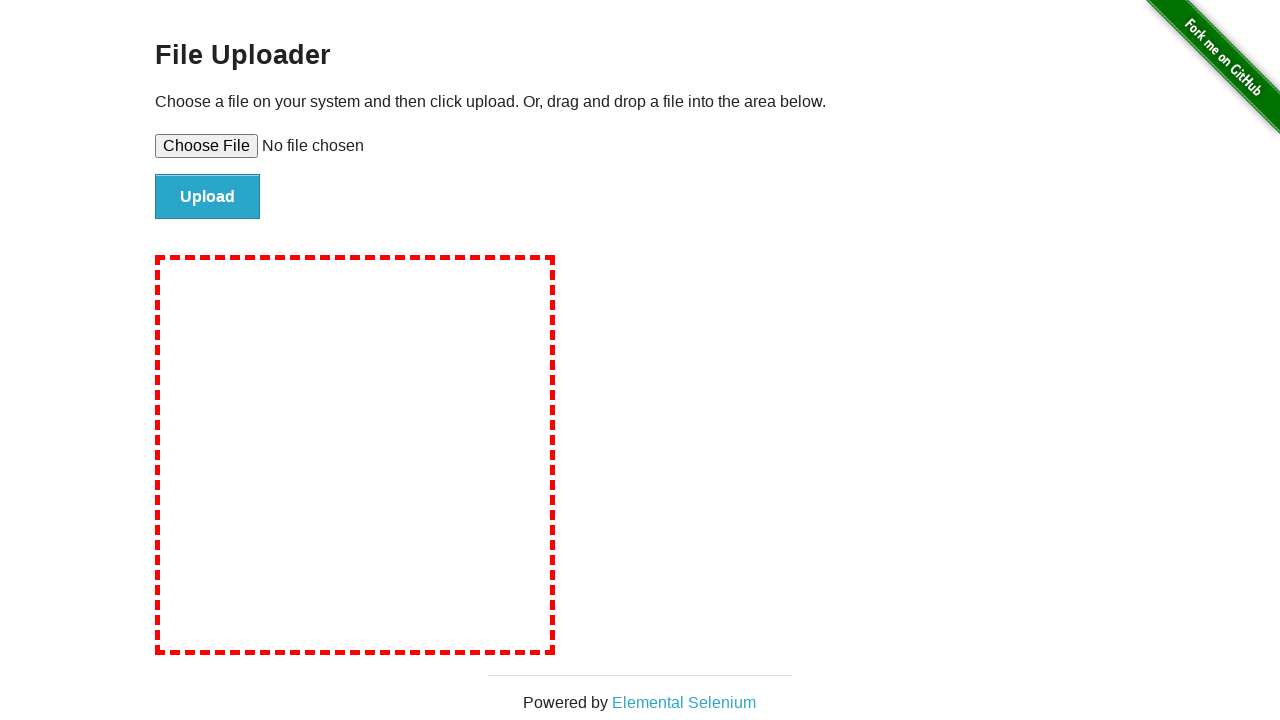

Created temporary test file for upload
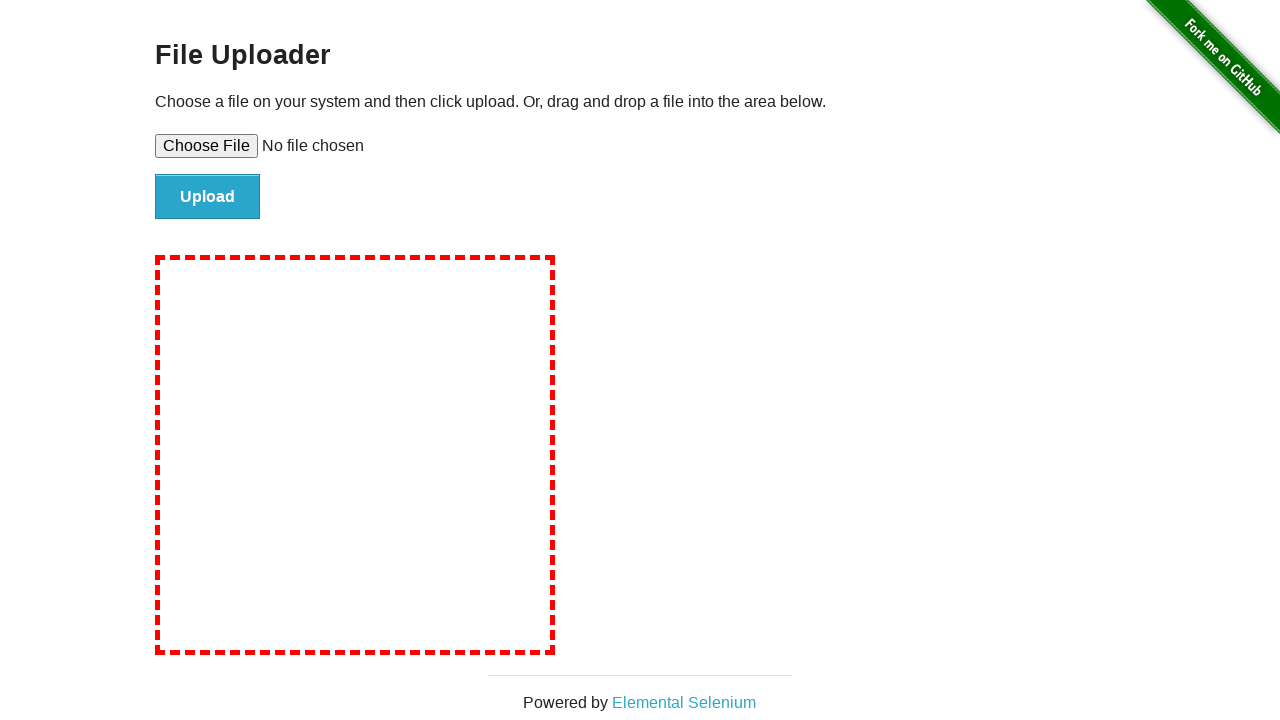

Set input file to temporary test file
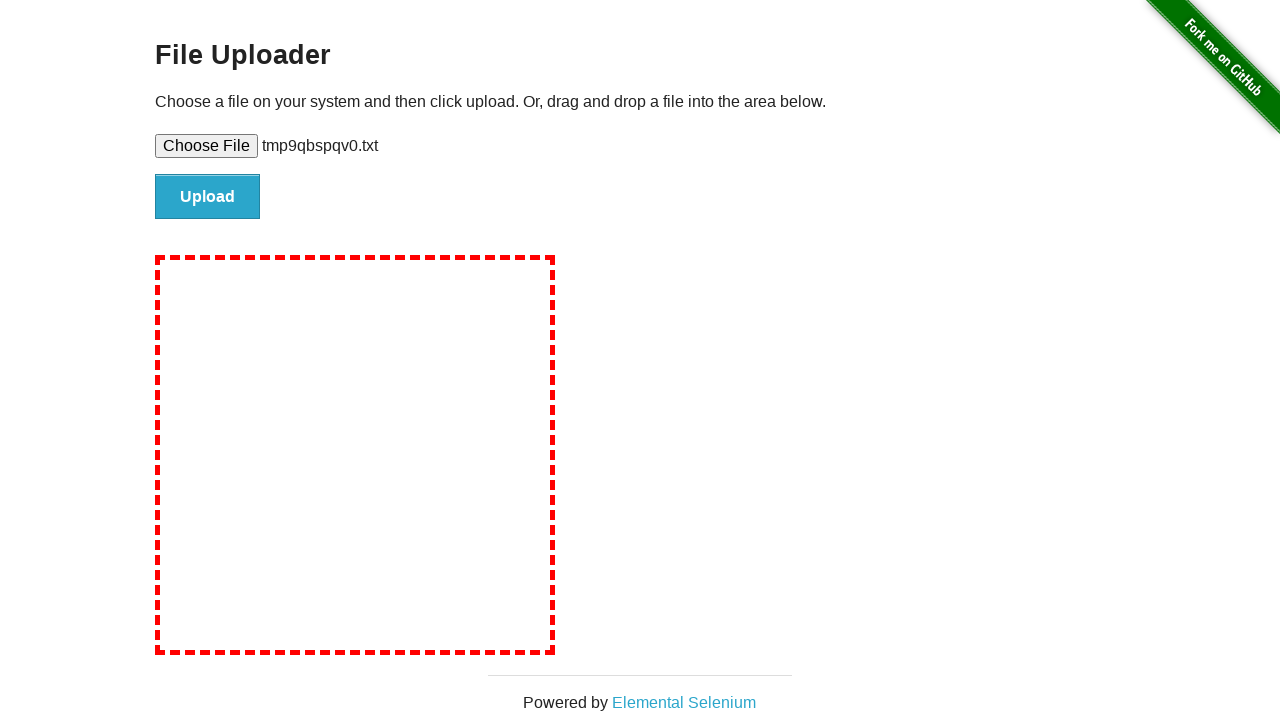

Clicked the Upload button at (208, 197) on #file-submit
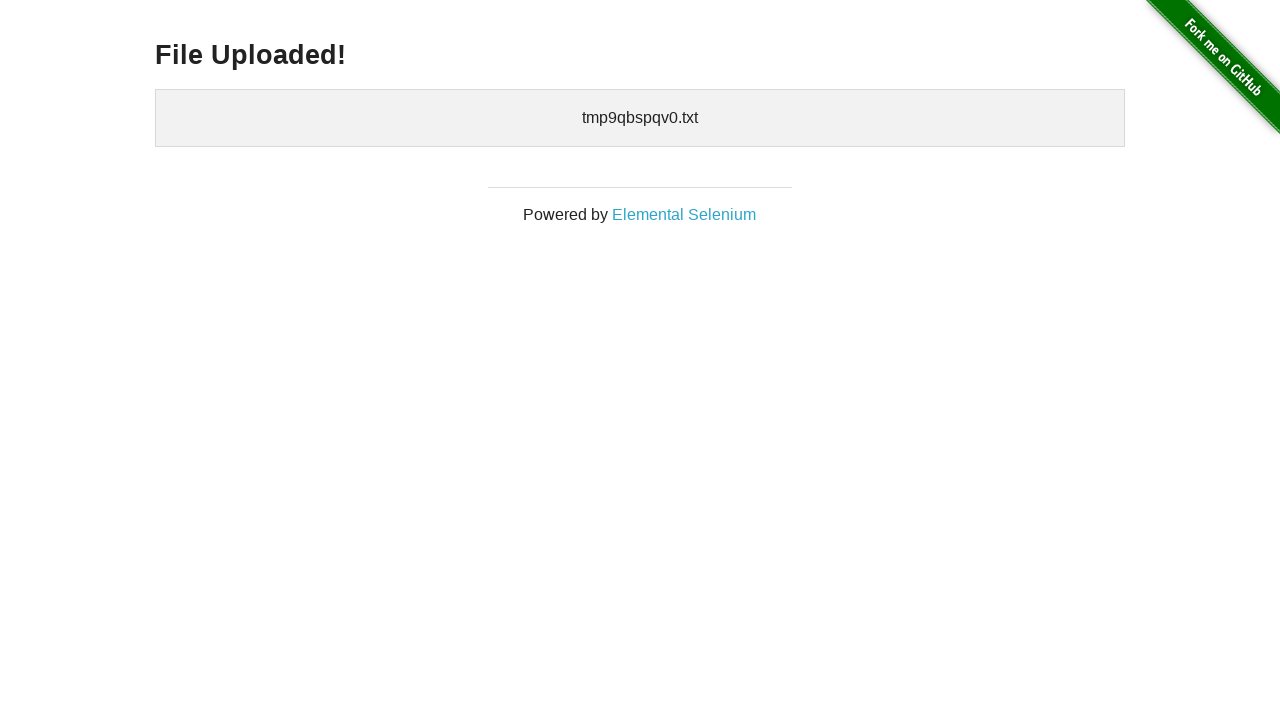

Waited for success message heading to appear
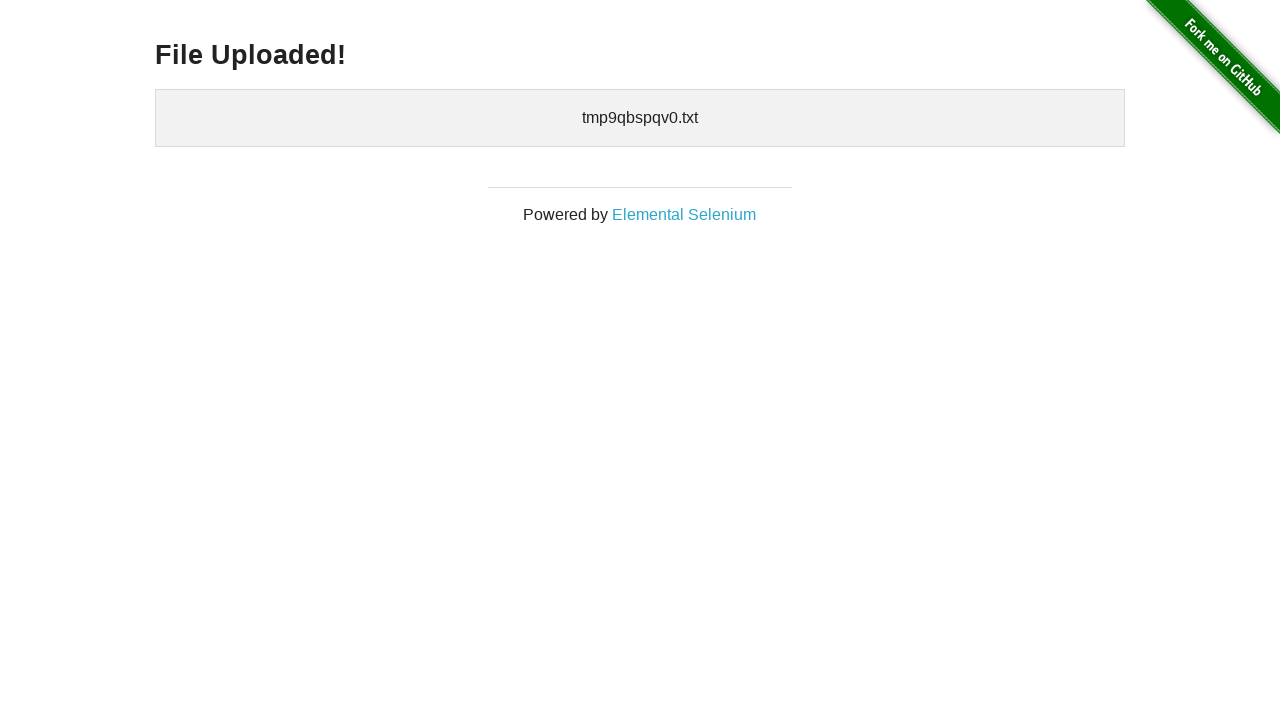

Retrieved success message text content
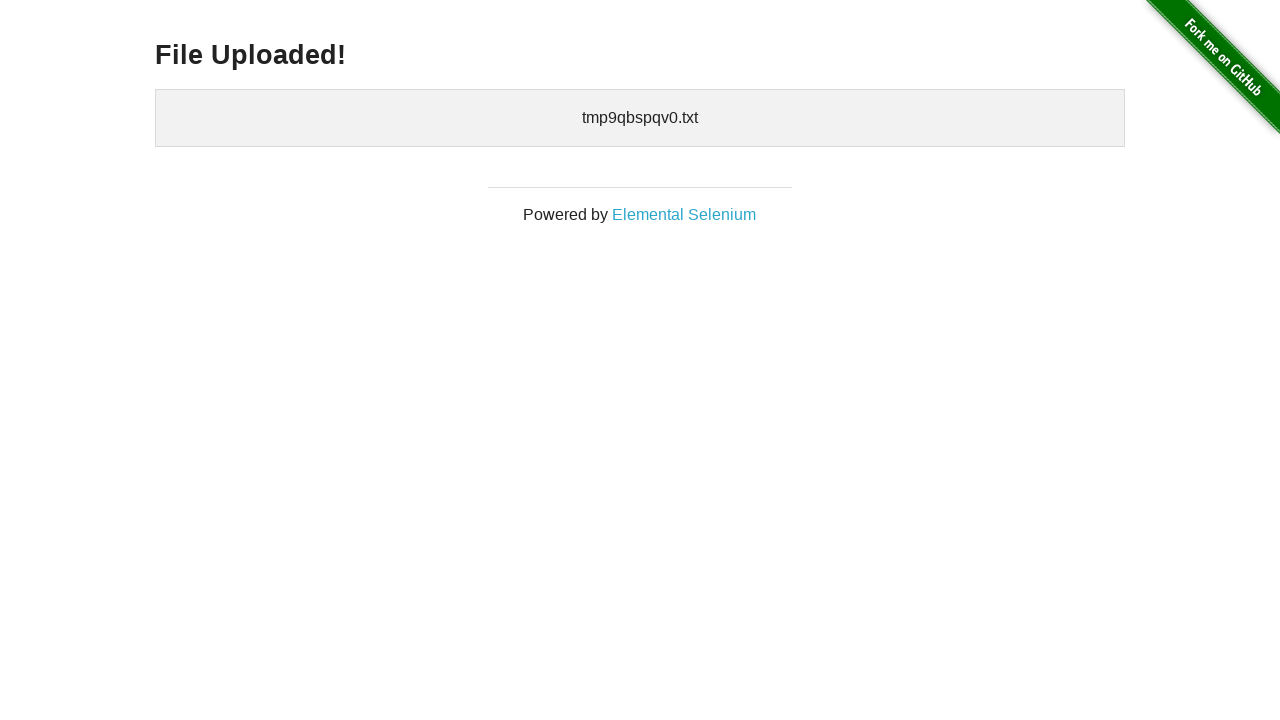

Verified success message displays 'File Uploaded!'
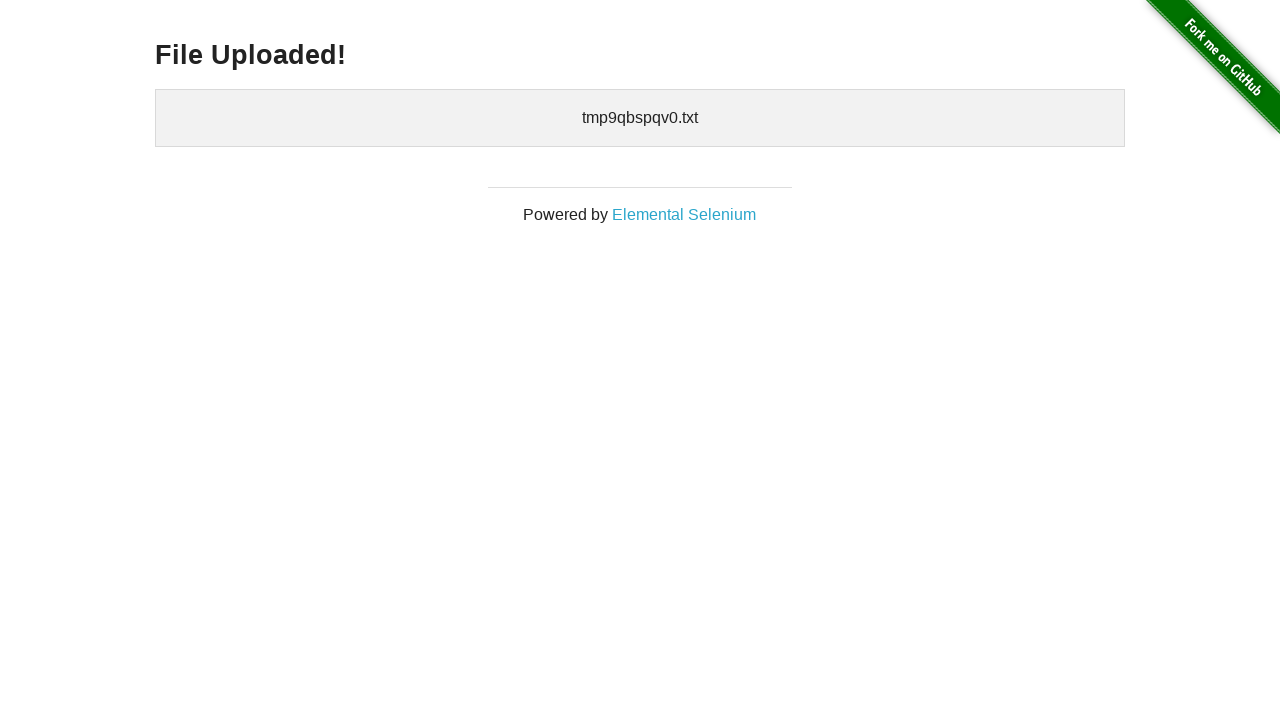

Cleaned up temporary test file
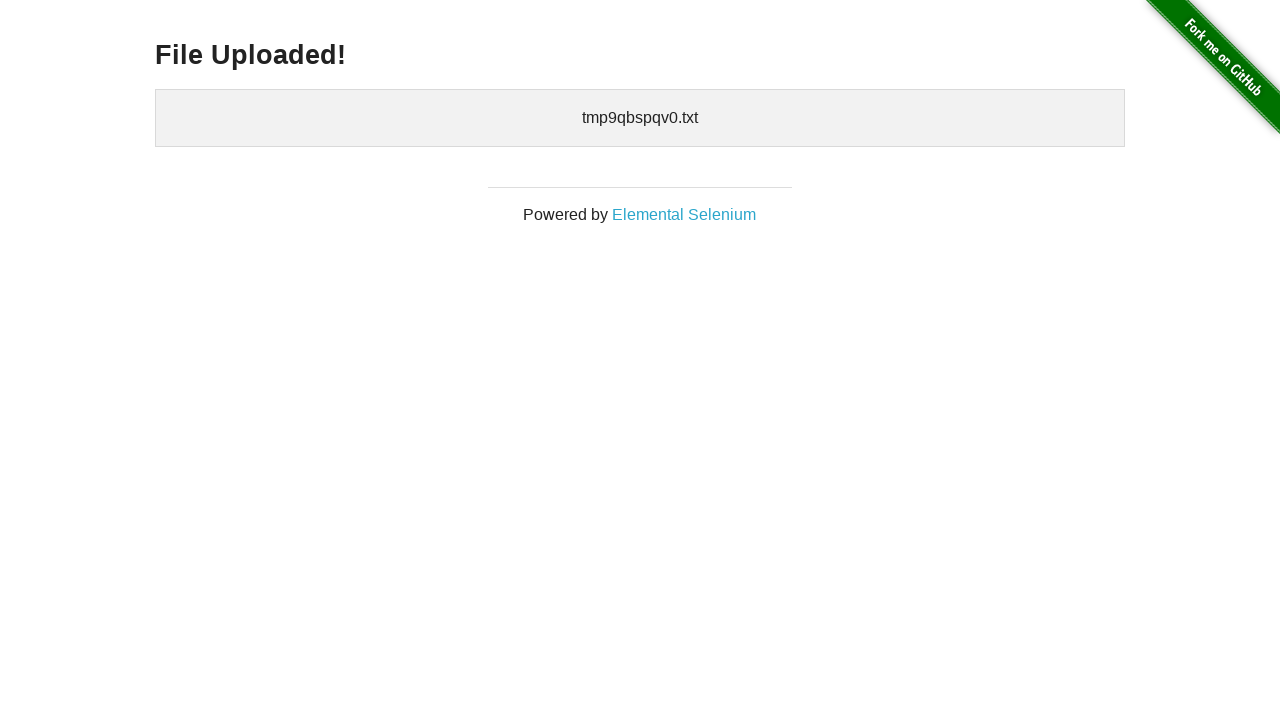

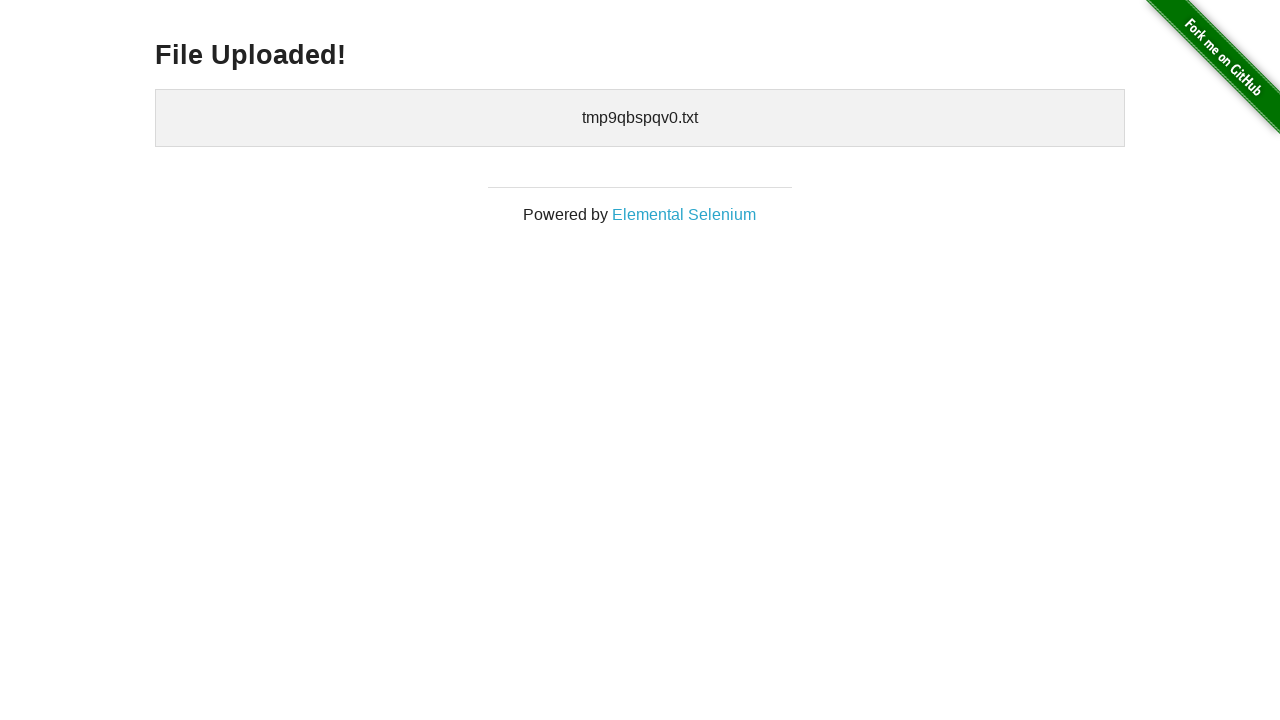